Tests handling of JavaScript prompt popups by navigating to a W3Schools example page, switching to the iframe containing the example, clicking a button to trigger the prompt, entering text, and accepting it.

Starting URL: https://www.w3schools.com/js/tryit.asp?filename=tryjs_prompt

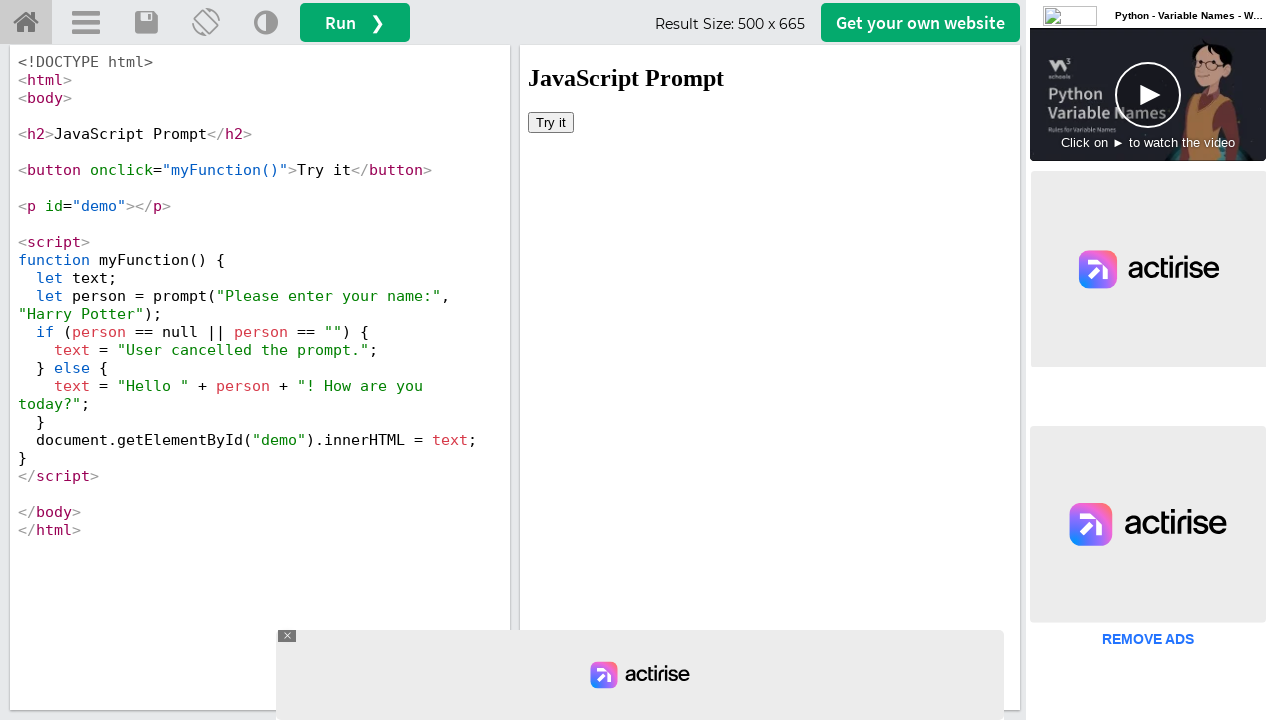

Located iframe with id 'iframeResult' containing the example
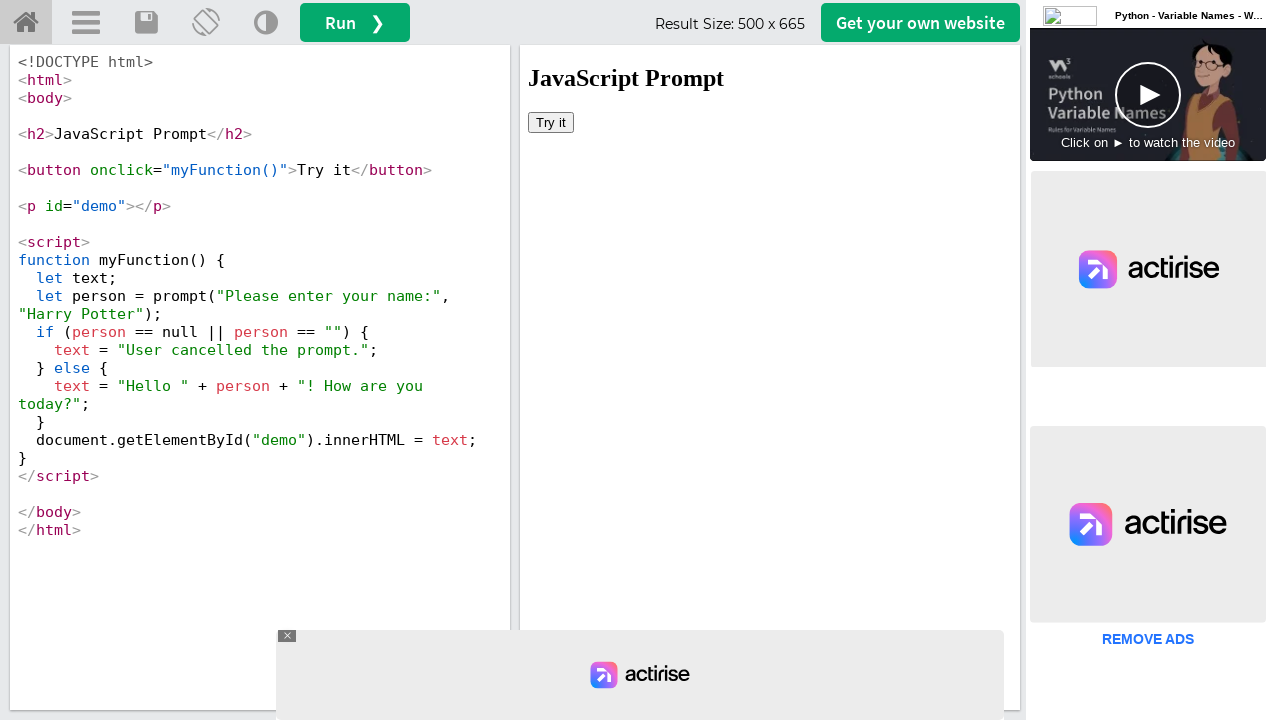

Clicked 'Try it' button in iframe at (551, 122) on #iframeResult >> internal:control=enter-frame >> xpath=//button[text()='Try it']
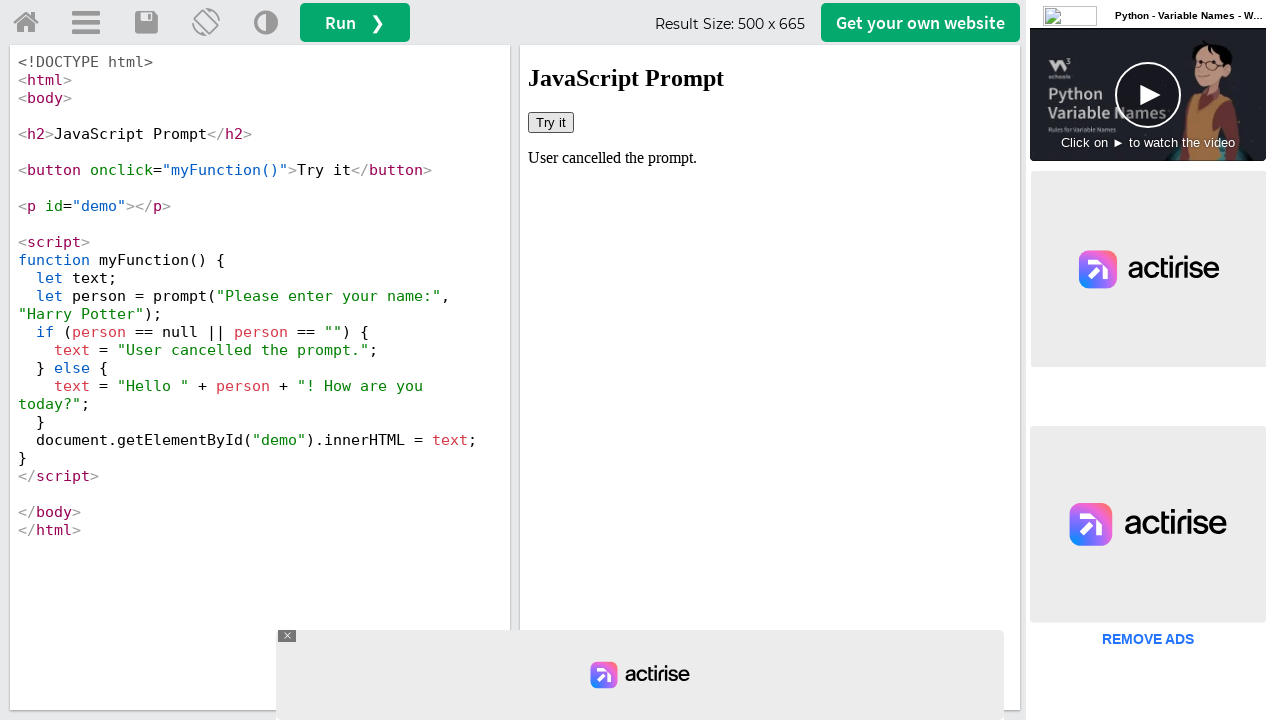

Set up dialog event handler to accept prompts with text 'Marcus'
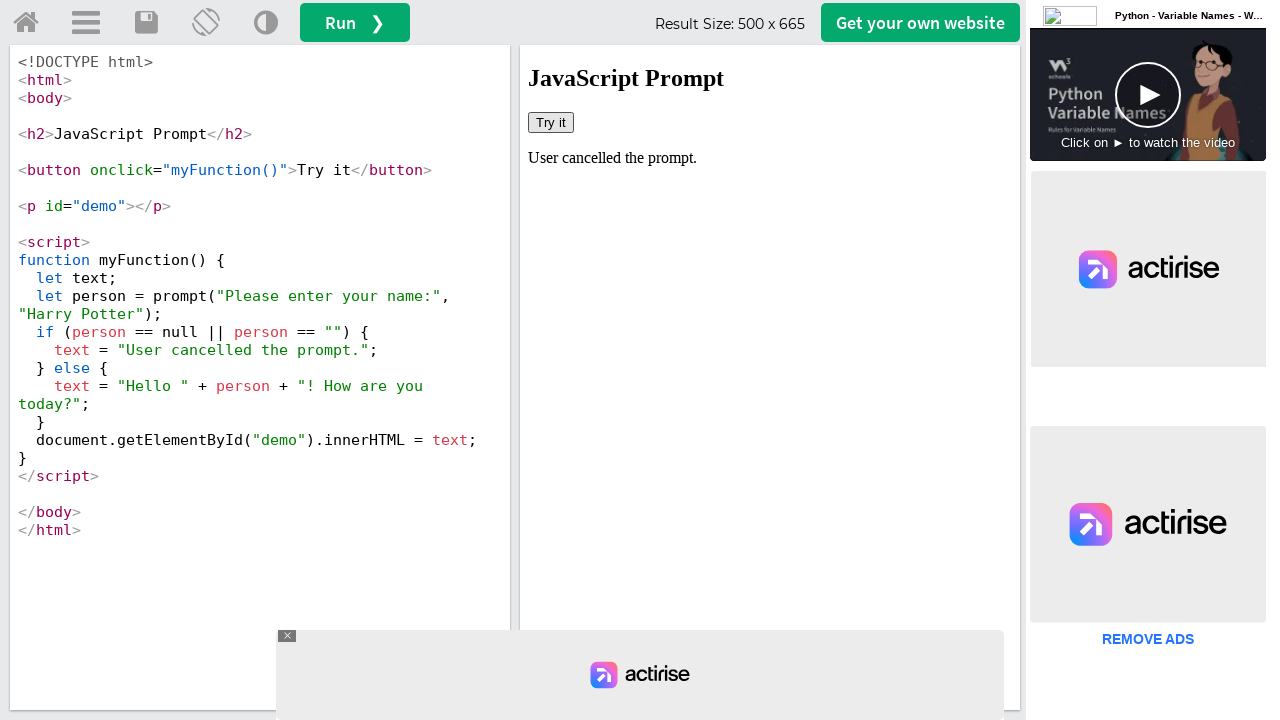

Configured one-time dialog handler to accept prompt with 'Marcus'
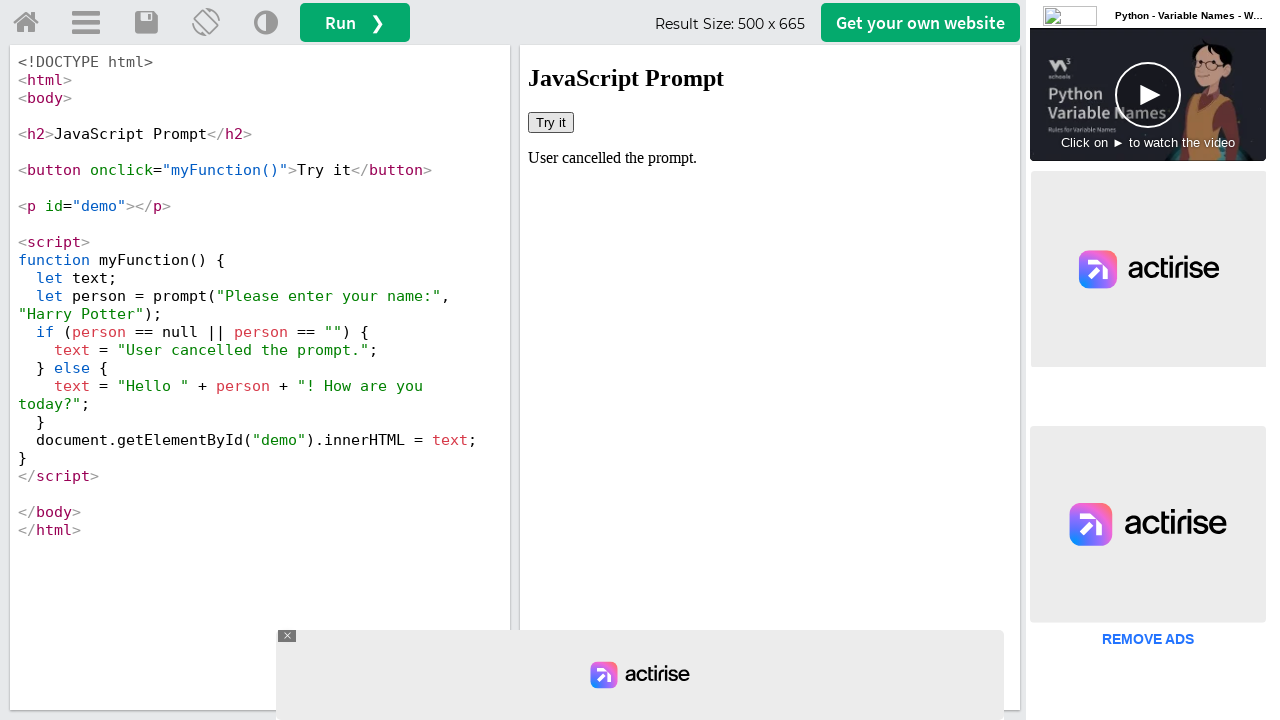

Clicked 'Try it' button to trigger prompt popup at (551, 122) on #iframeResult >> internal:control=enter-frame >> xpath=//button[text()='Try it']
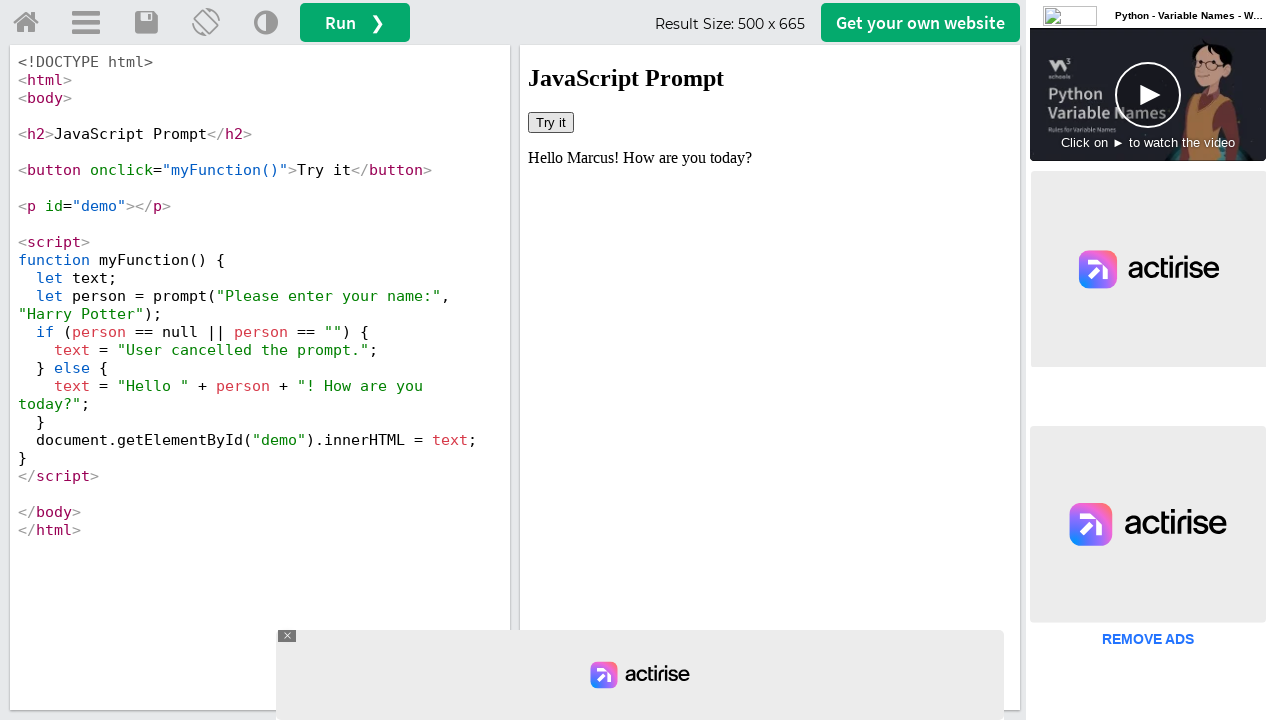

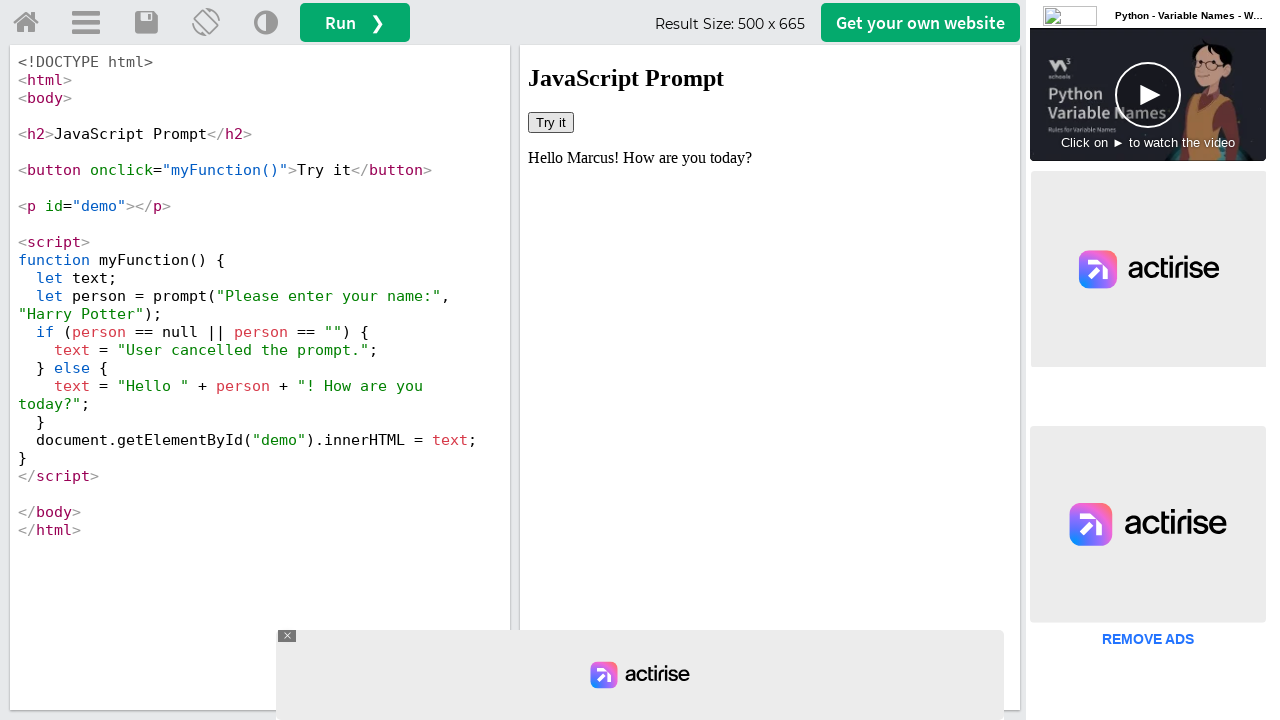